Navigates to Flipkart homepage and takes a screenshot of the page

Starting URL: https://www.flipkart.com/

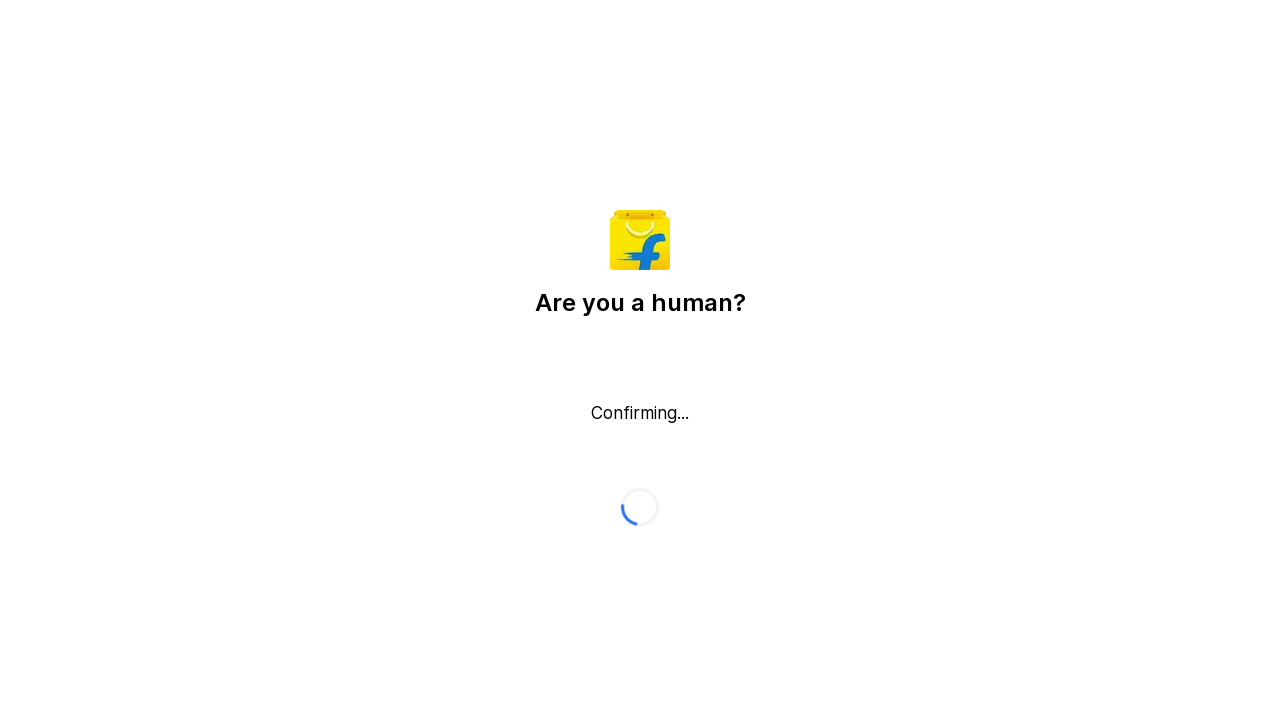

Navigated to Flipkart homepage
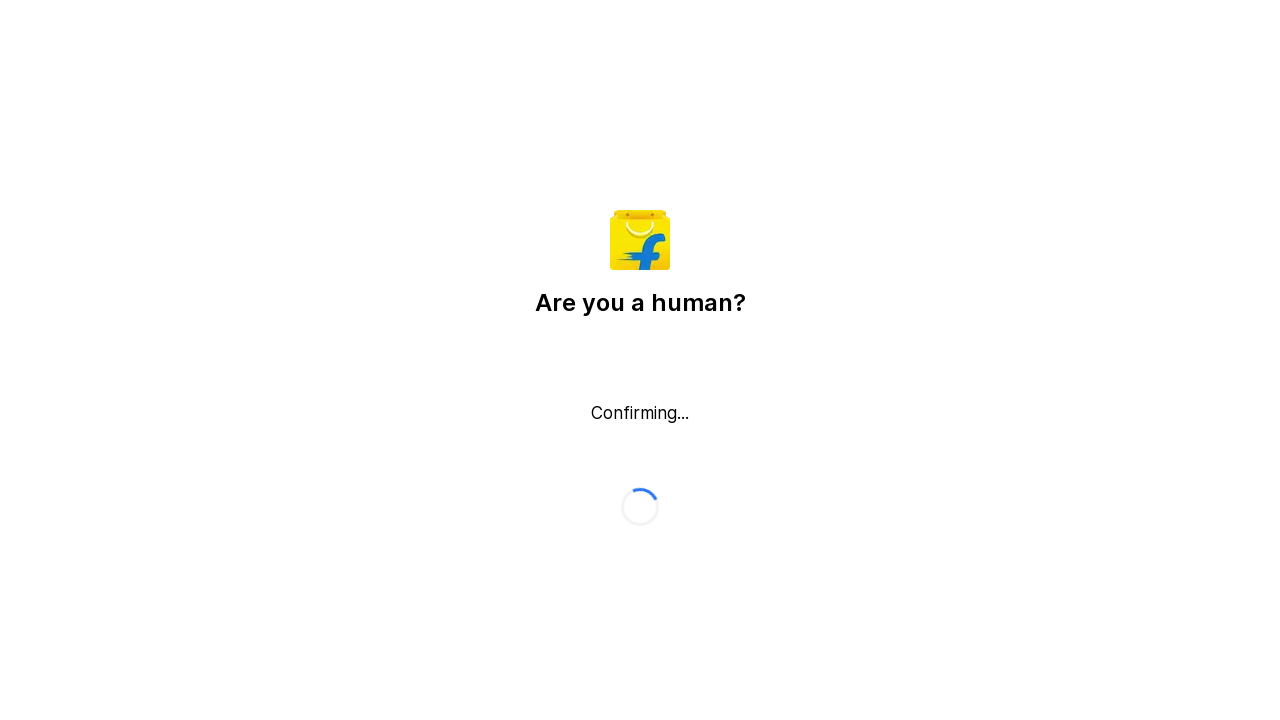

Waited for page to load completely (networkidle state reached)
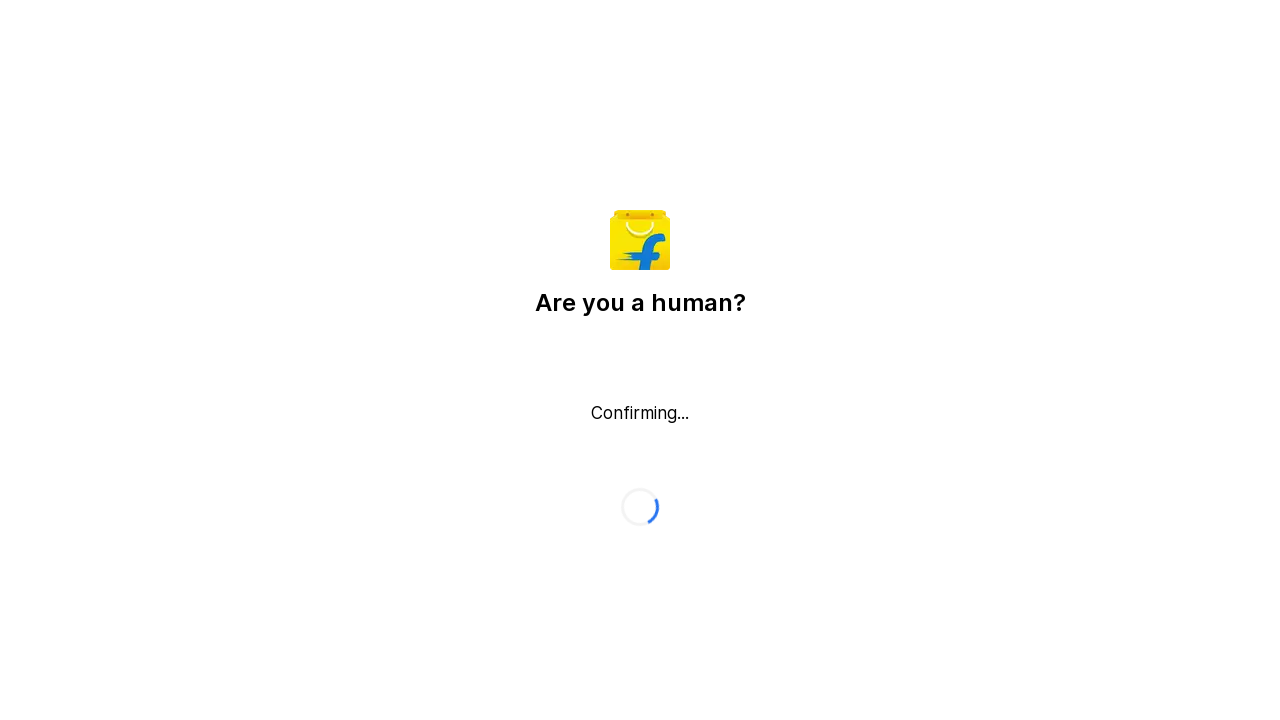

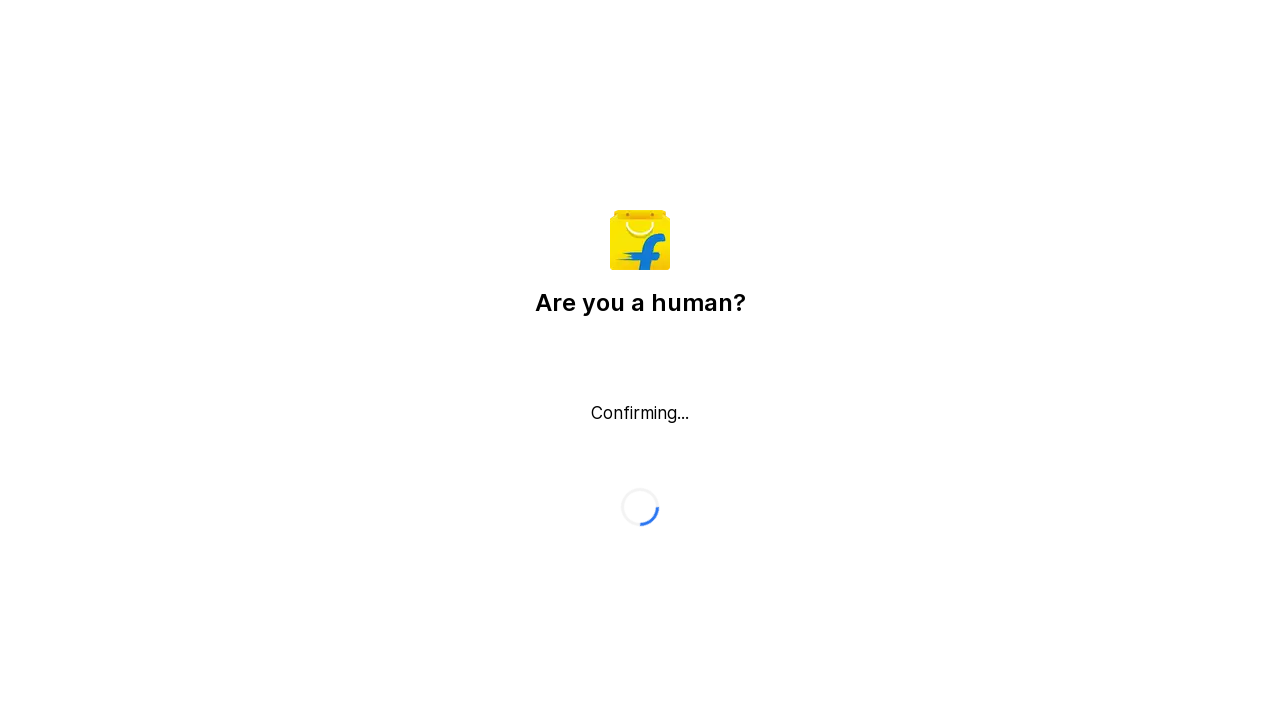